Verifies that there are exactly 5 elements with class "test" on the page and that the second button has the value "This is also a button"

Starting URL: https://acctabootcamp.github.io/site/examples/locators

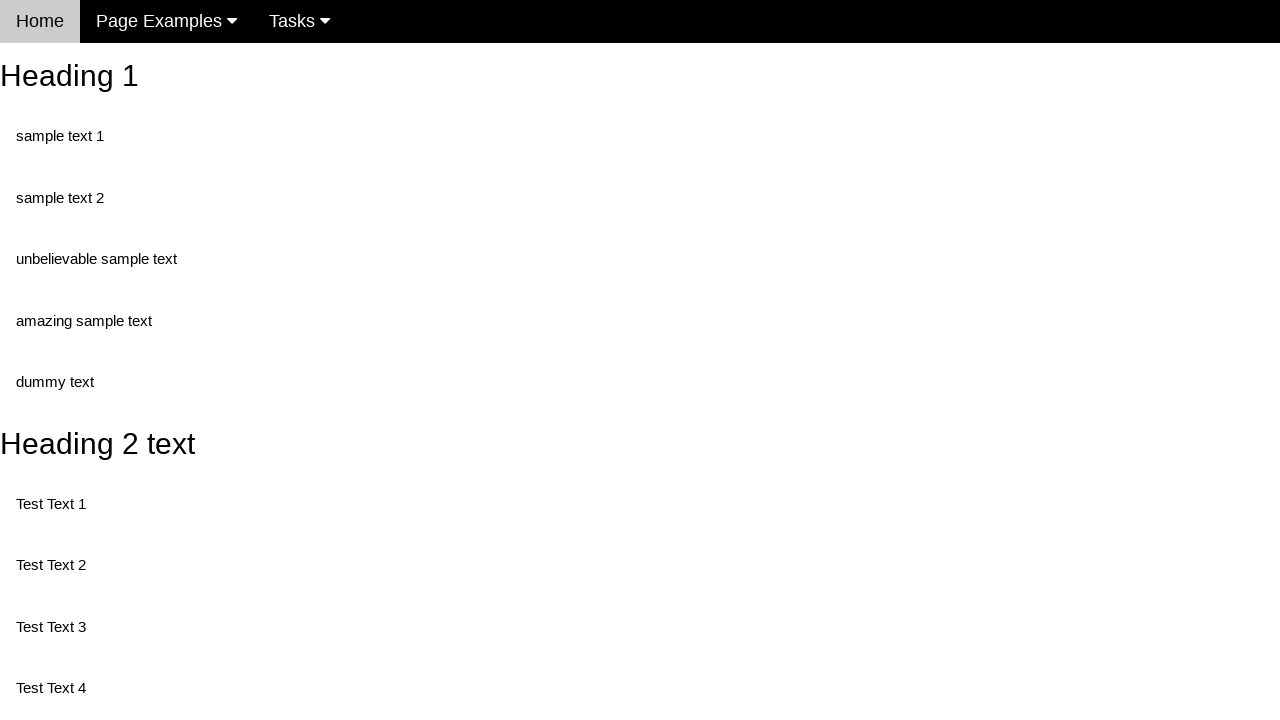

Navigated to locators example page
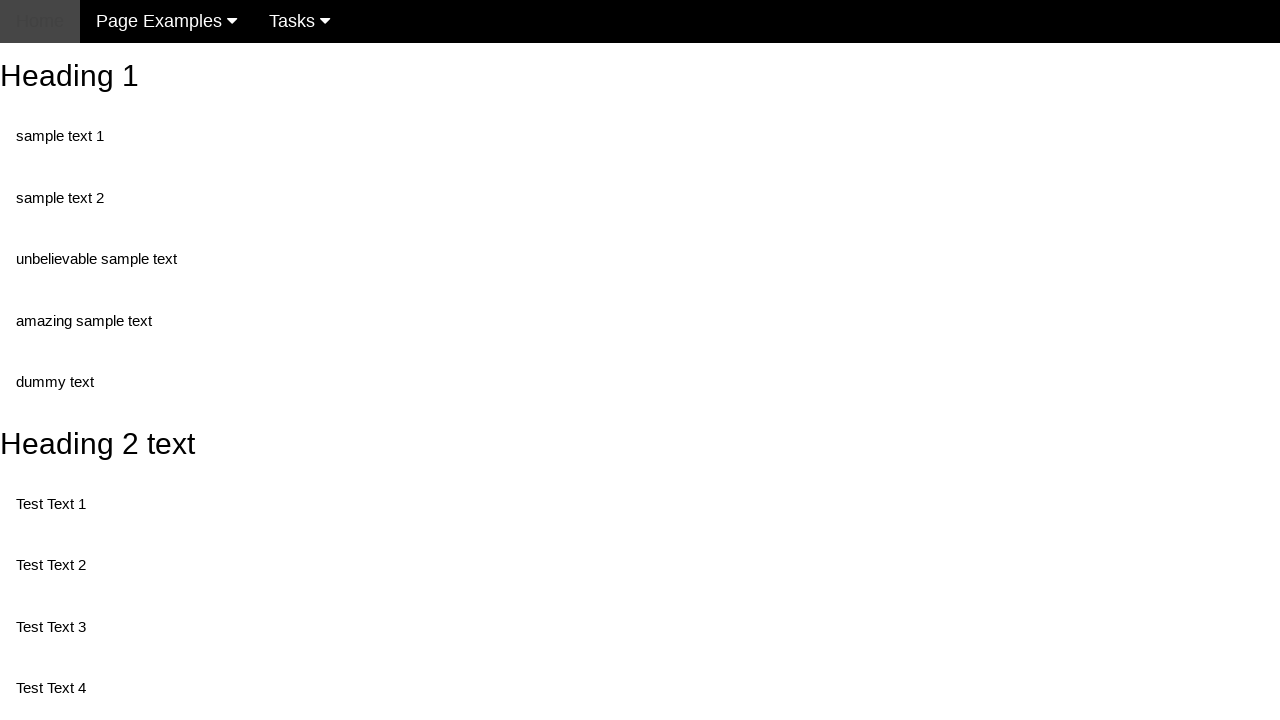

Waited for elements with class 'test' to load
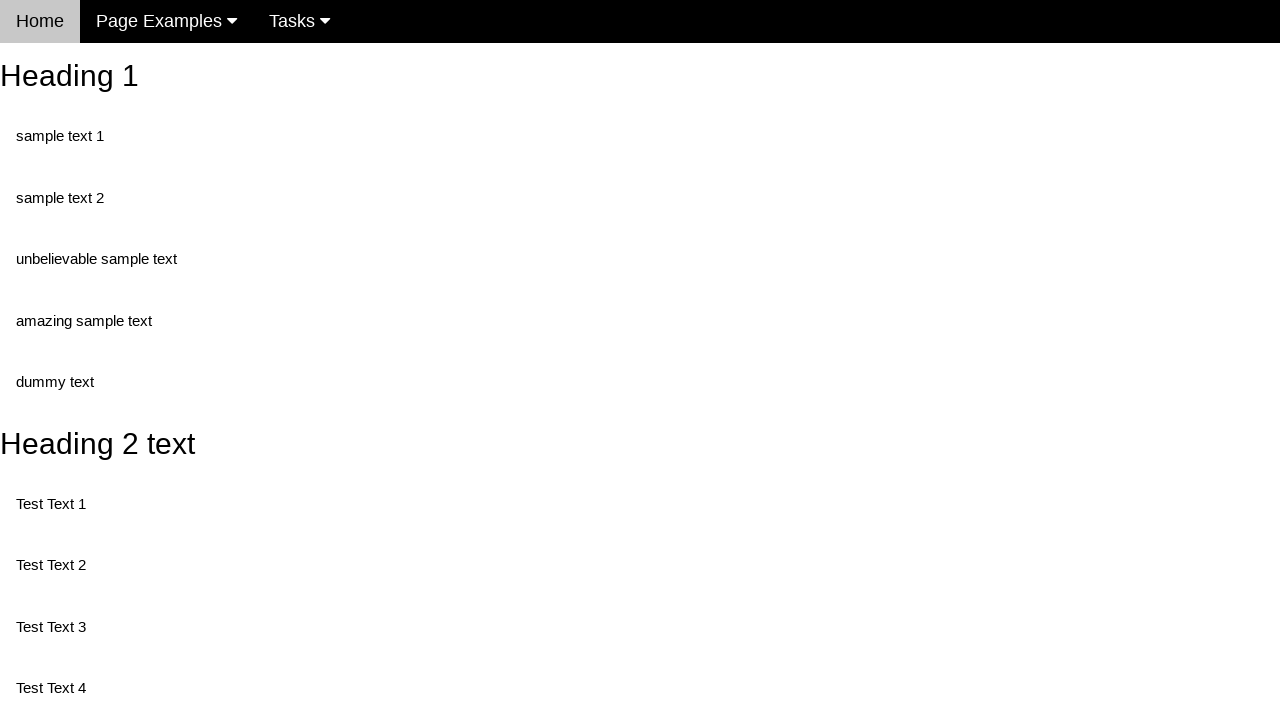

Retrieved all elements with class 'test'
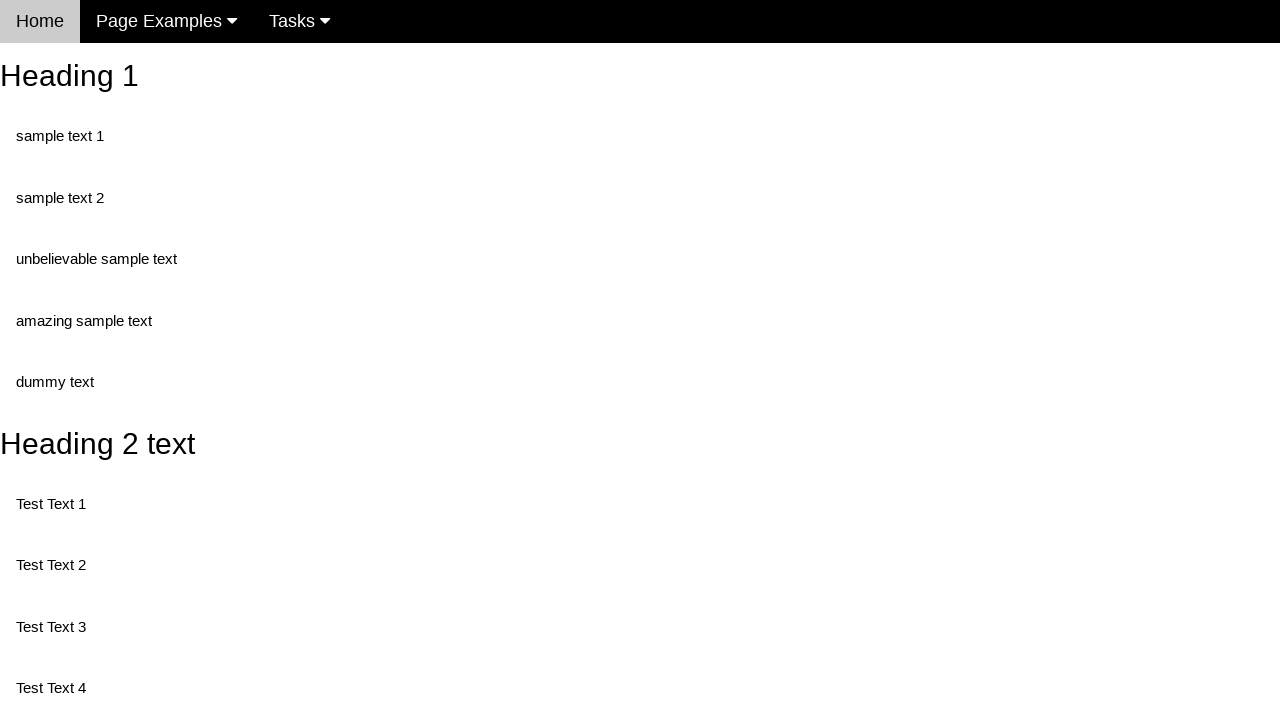

Verified there are exactly 5 elements with class 'test'
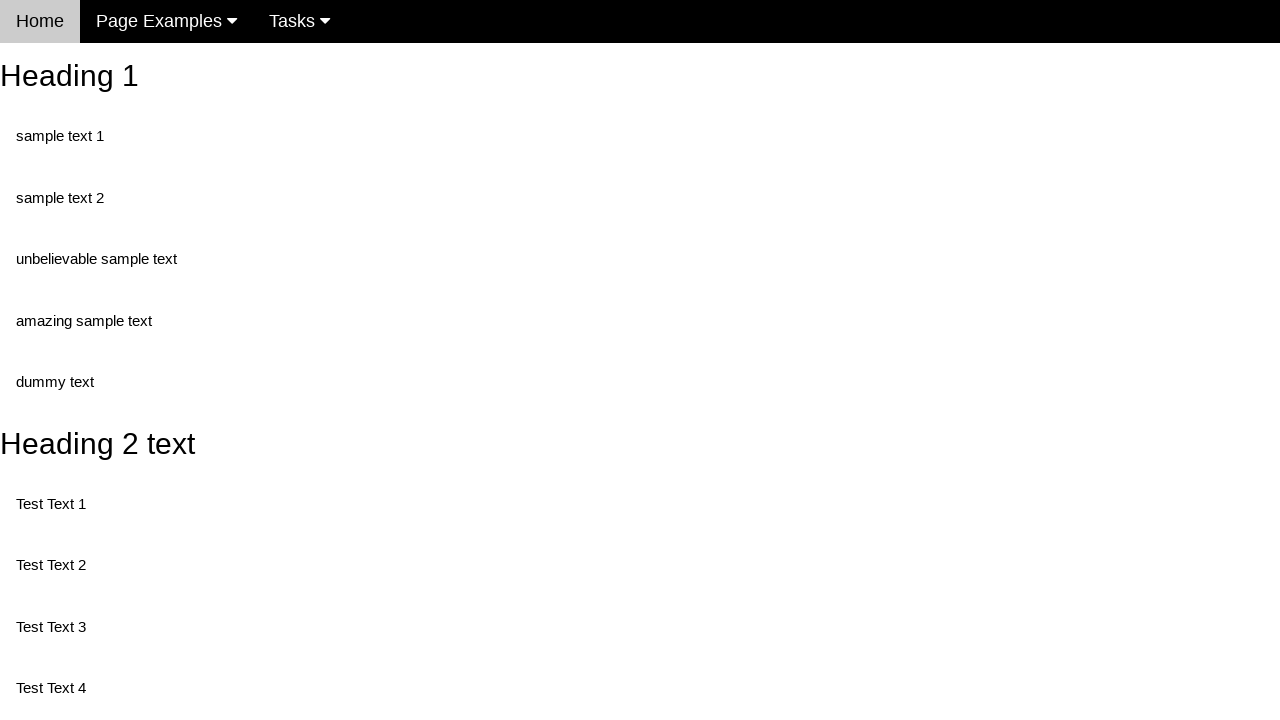

Located second button with name 'randomButton2'
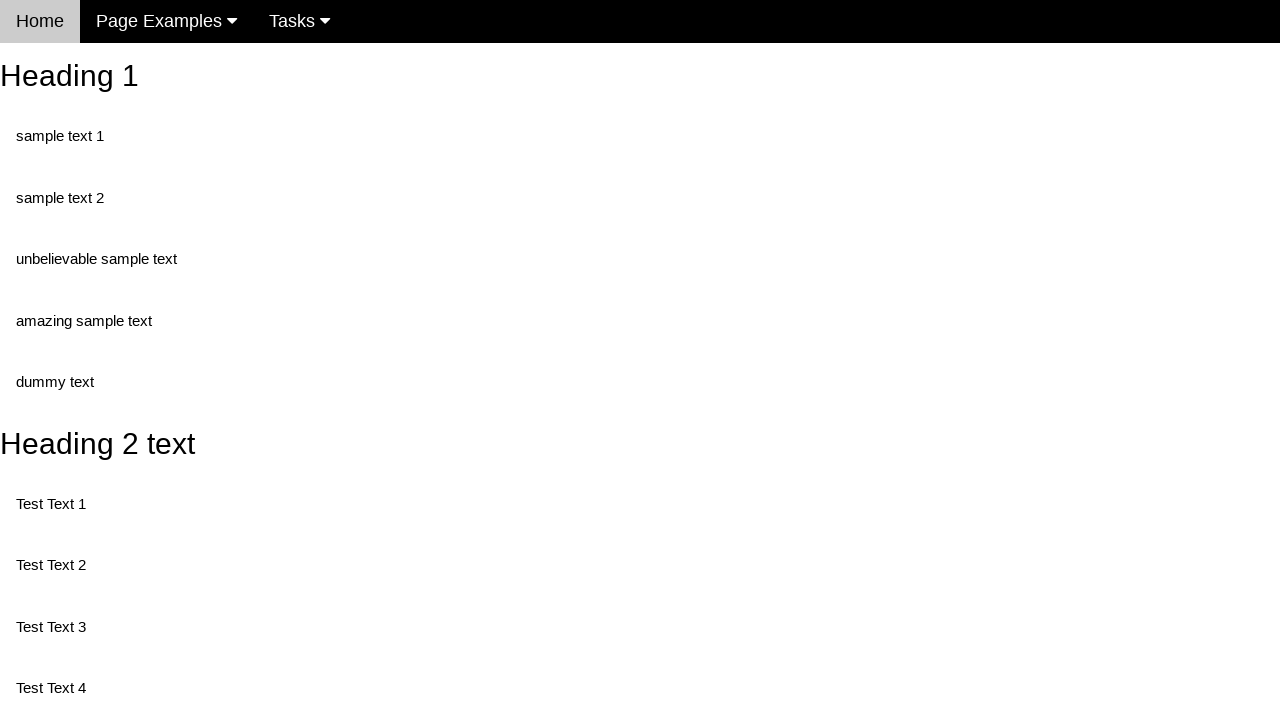

Retrieved value attribute from second button
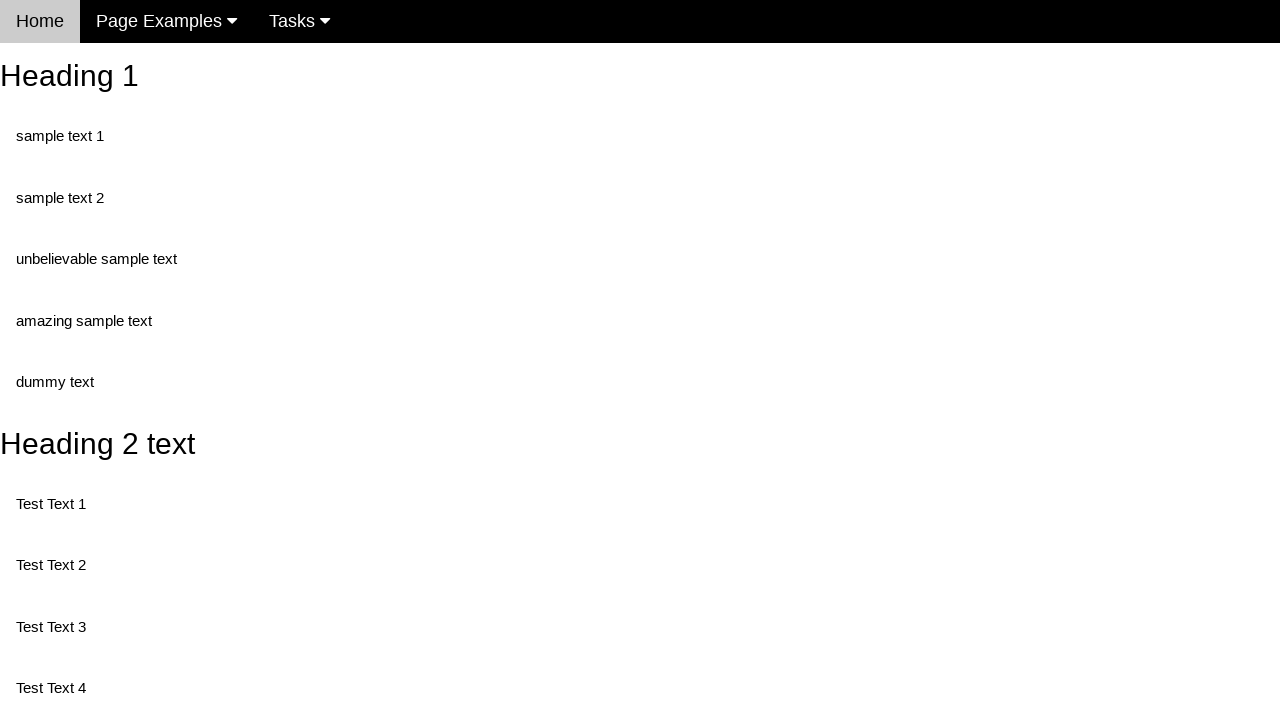

Verified second button has value 'This is also a button'
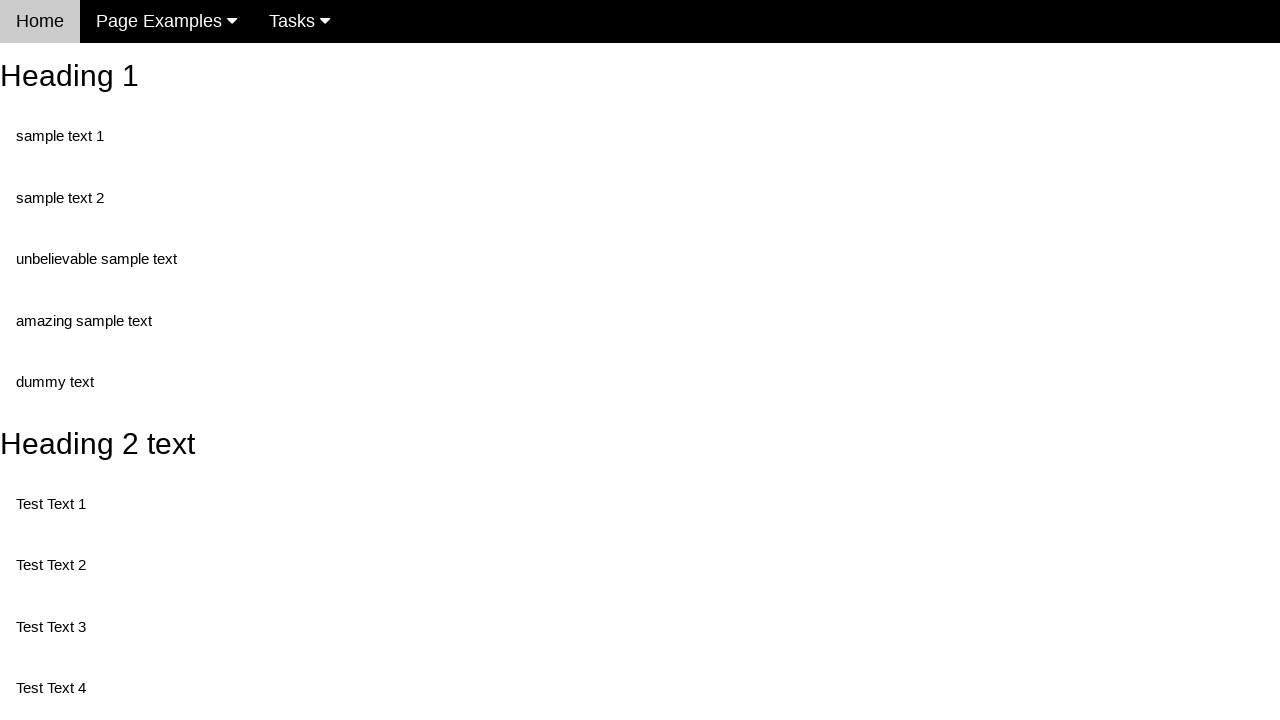

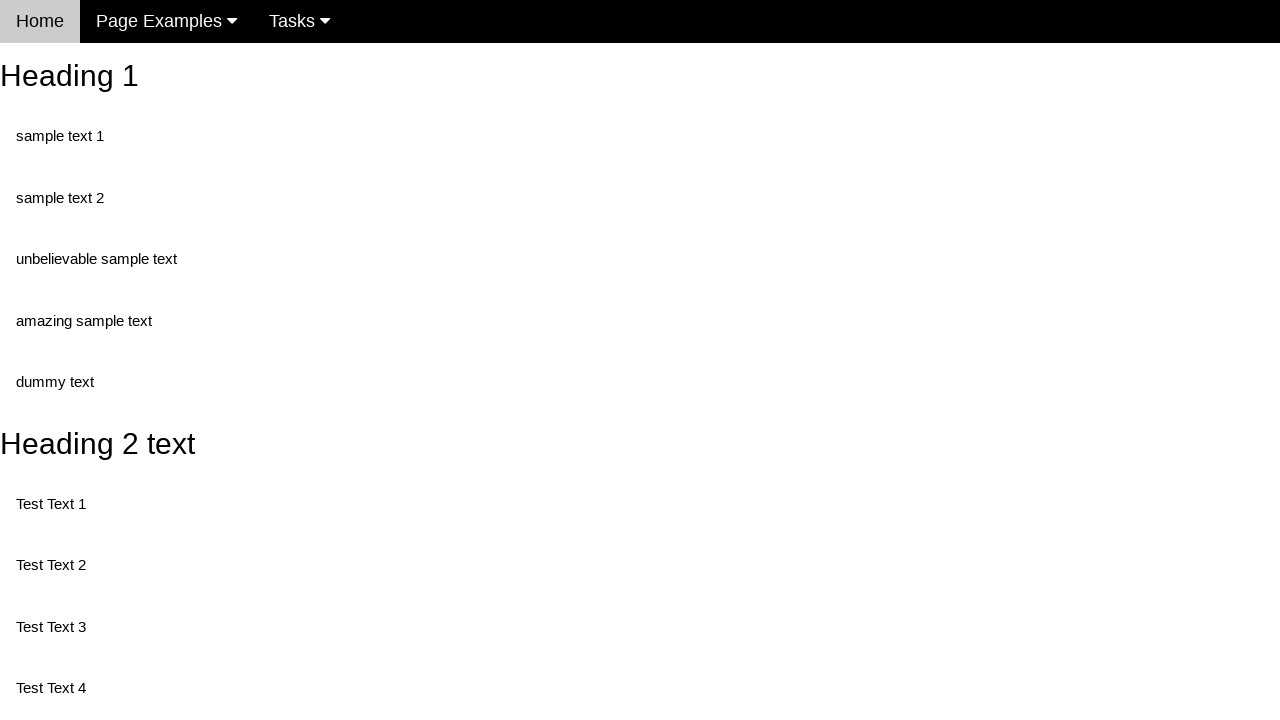